Tests geolocation functionality by clicking the "Where am I?" button and verifying the displayed latitude and longitude values

Starting URL: https://the-internet.herokuapp.com/geolocation

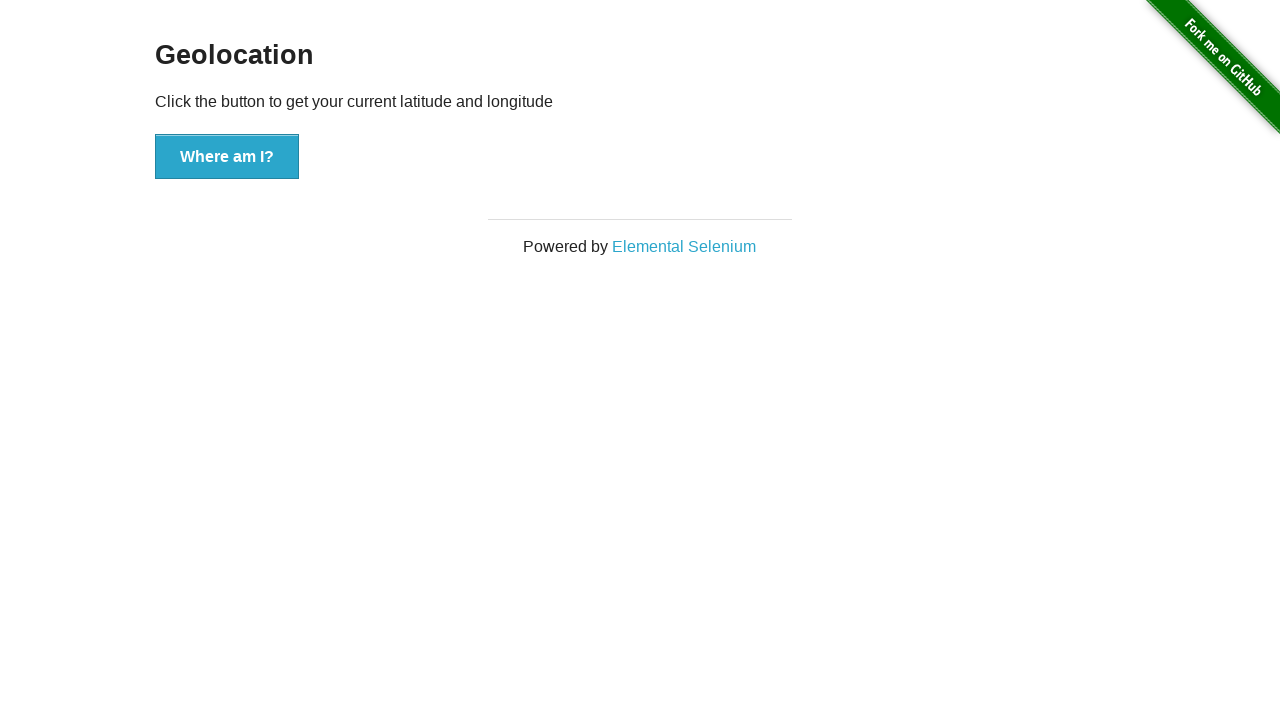

Set geolocation to Mountain View coordinates (37.386052, -122.083851)
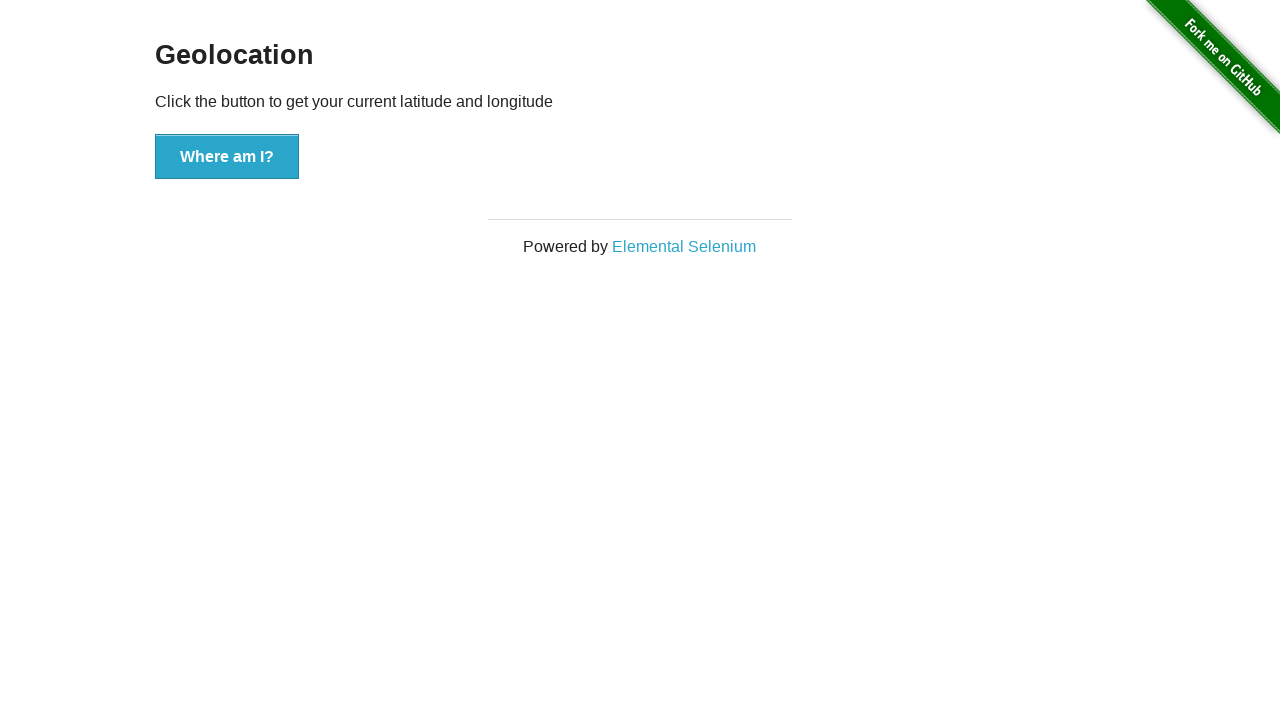

Granted geolocation permissions
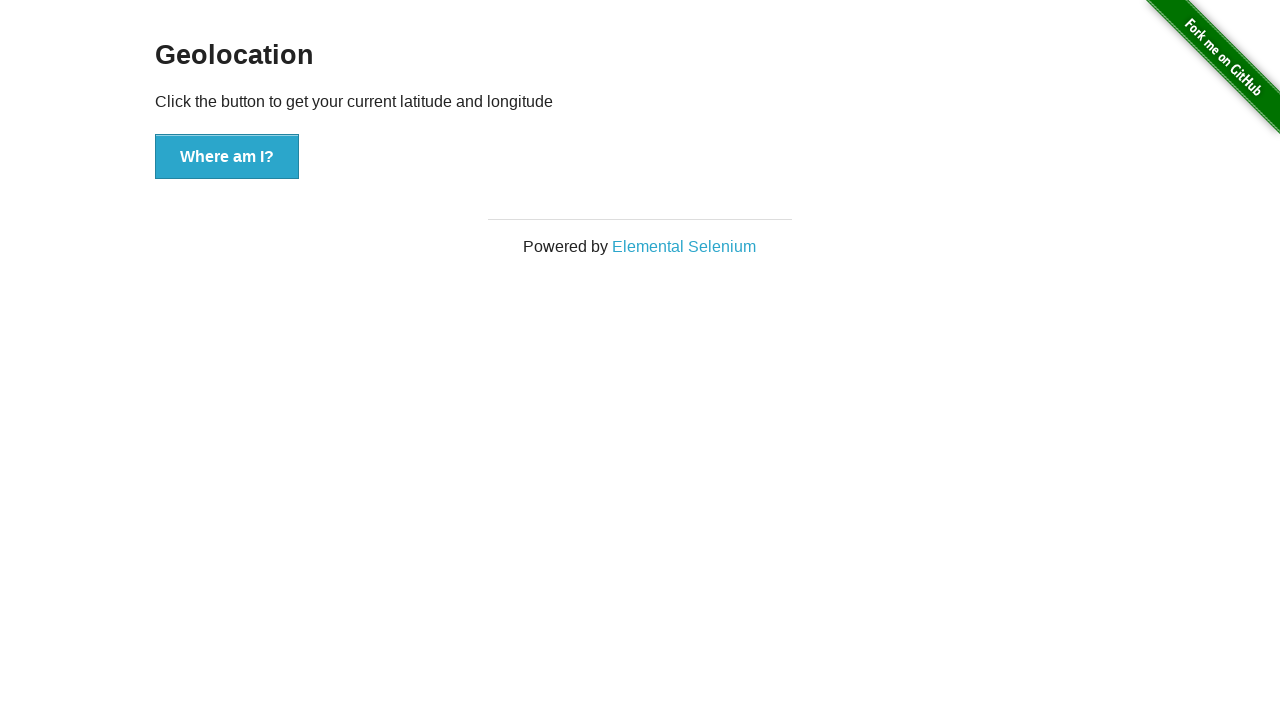

Clicked the 'Where am I?' button at (227, 157) on xpath=//button[.='Where am I?']
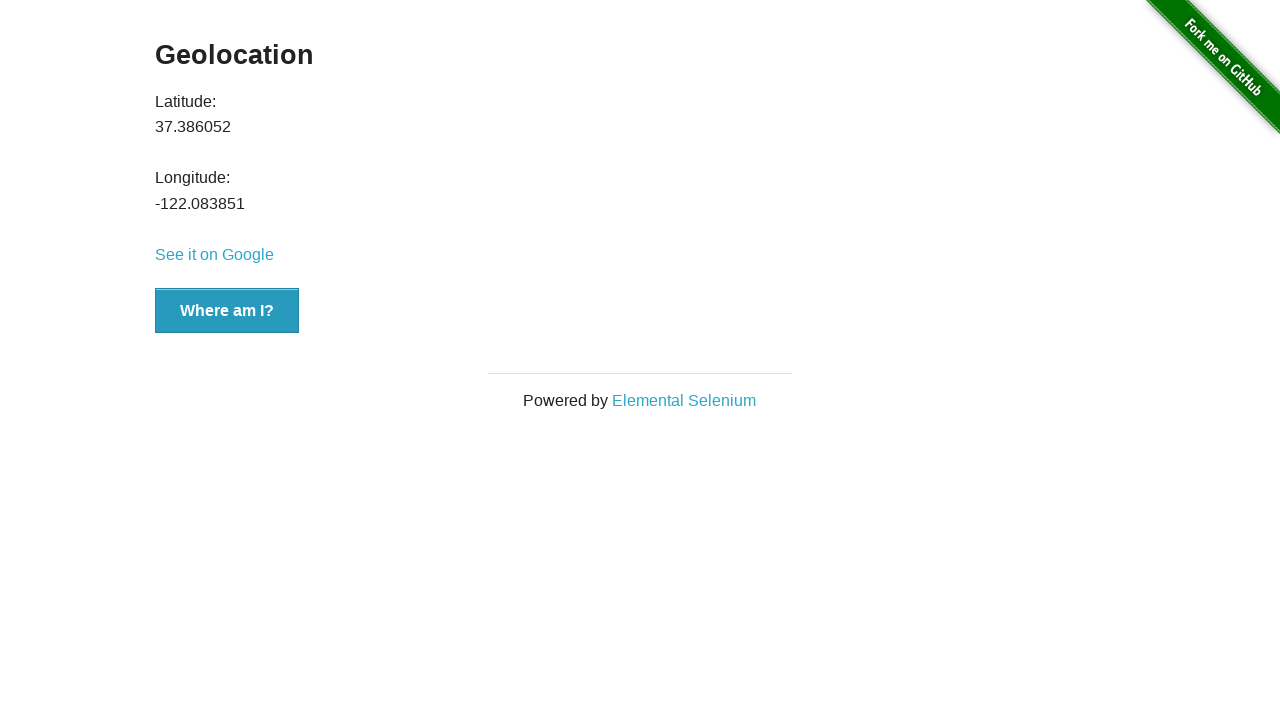

Latitude value element loaded
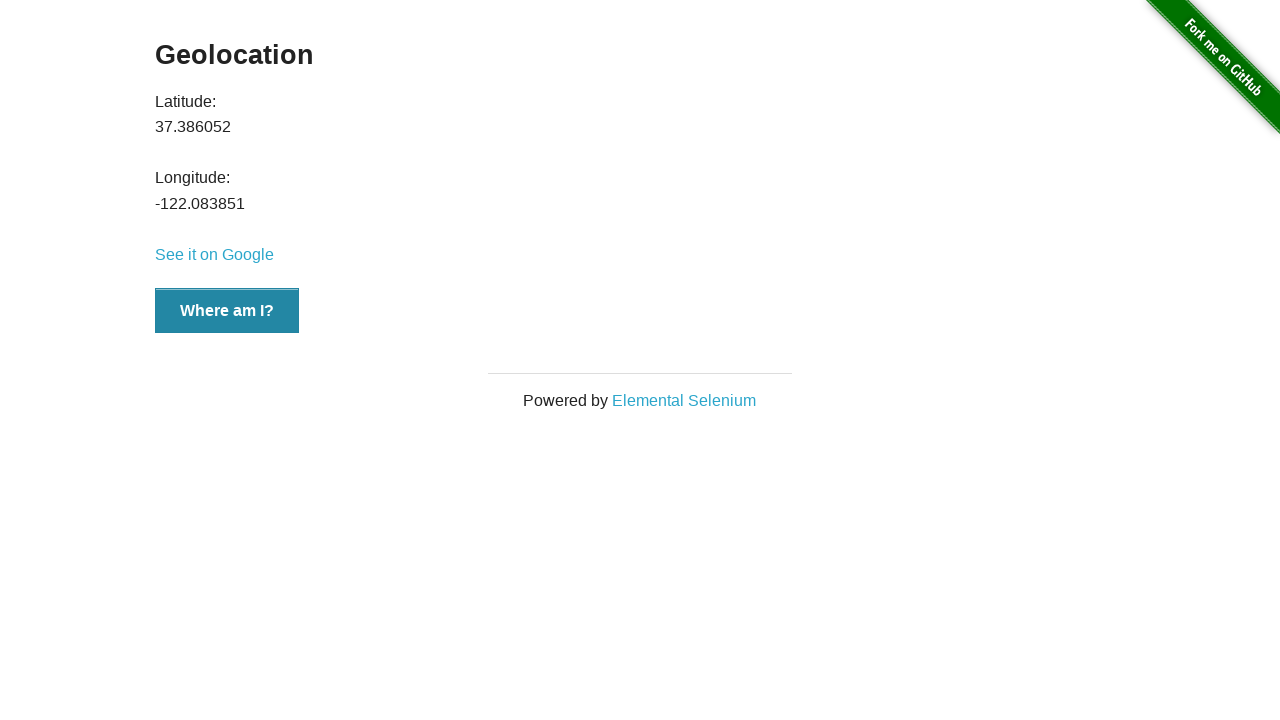

Verified latitude value is 37.386052
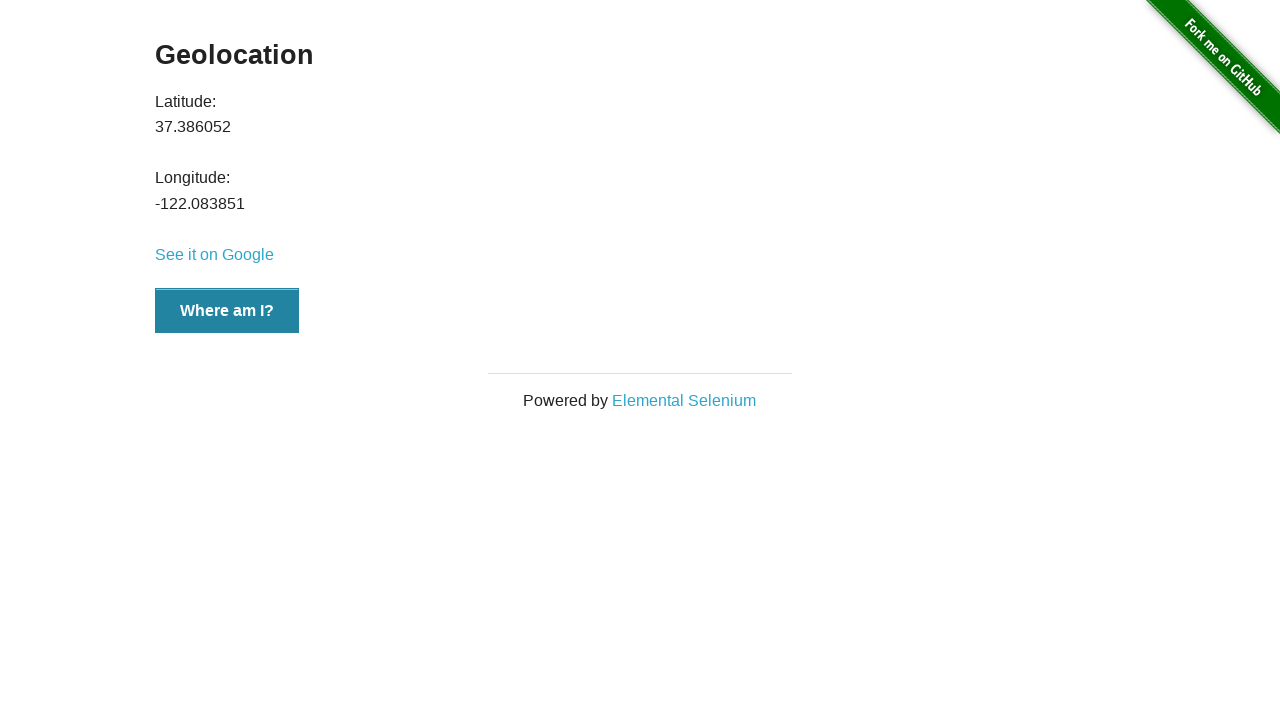

Verified longitude value is -122.083851
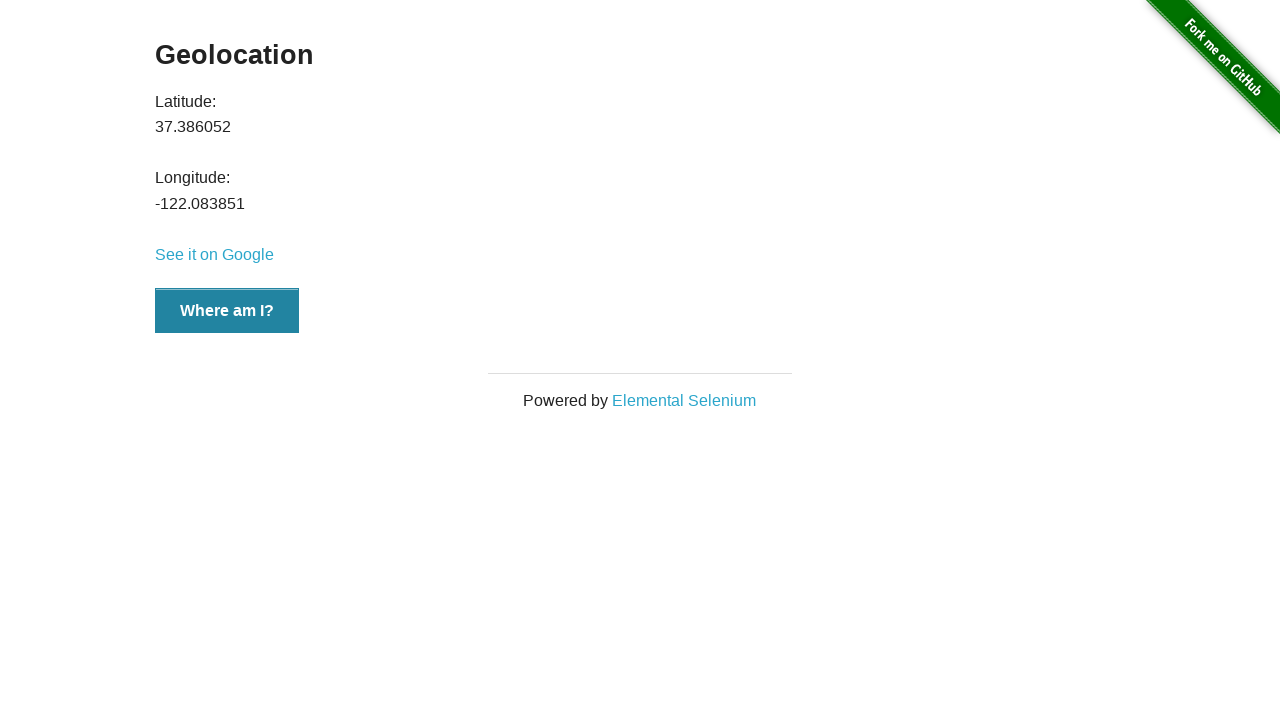

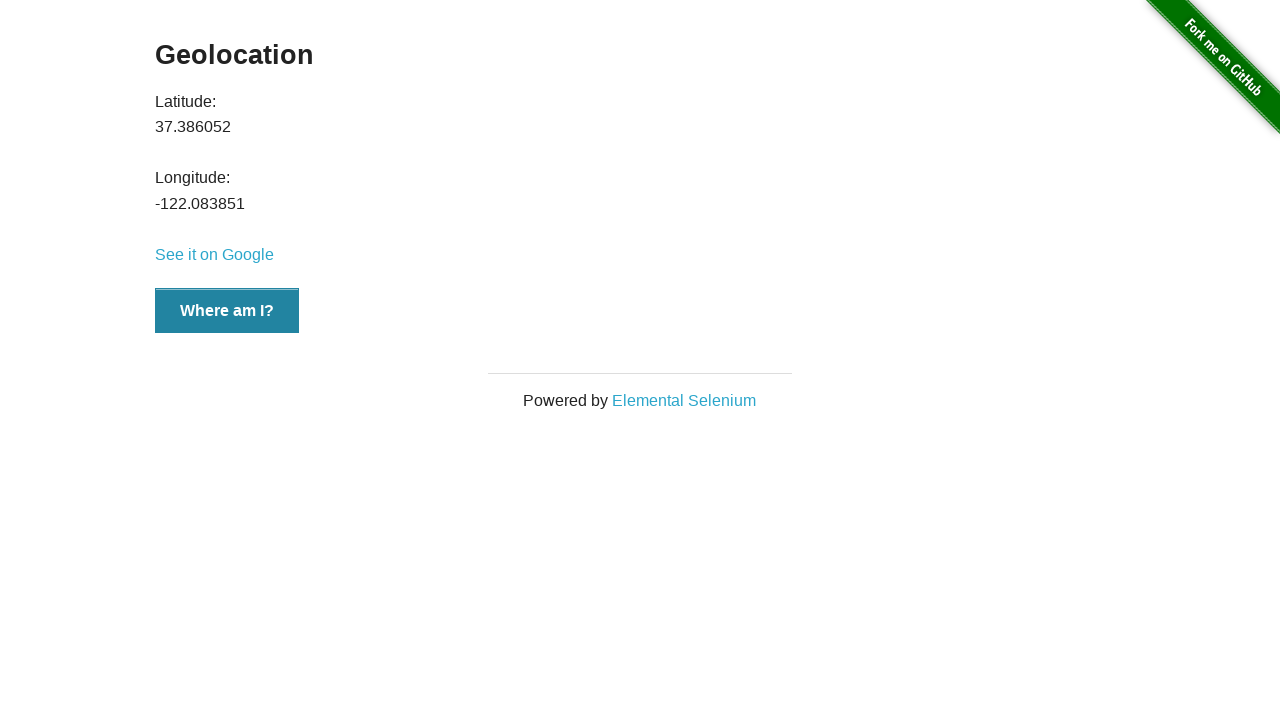